Tests a form submission on DemoQA by filling in full name, email, current address, and permanent address fields, then submitting and verifying the displayed results

Starting URL: http://demoqa.com/text-box

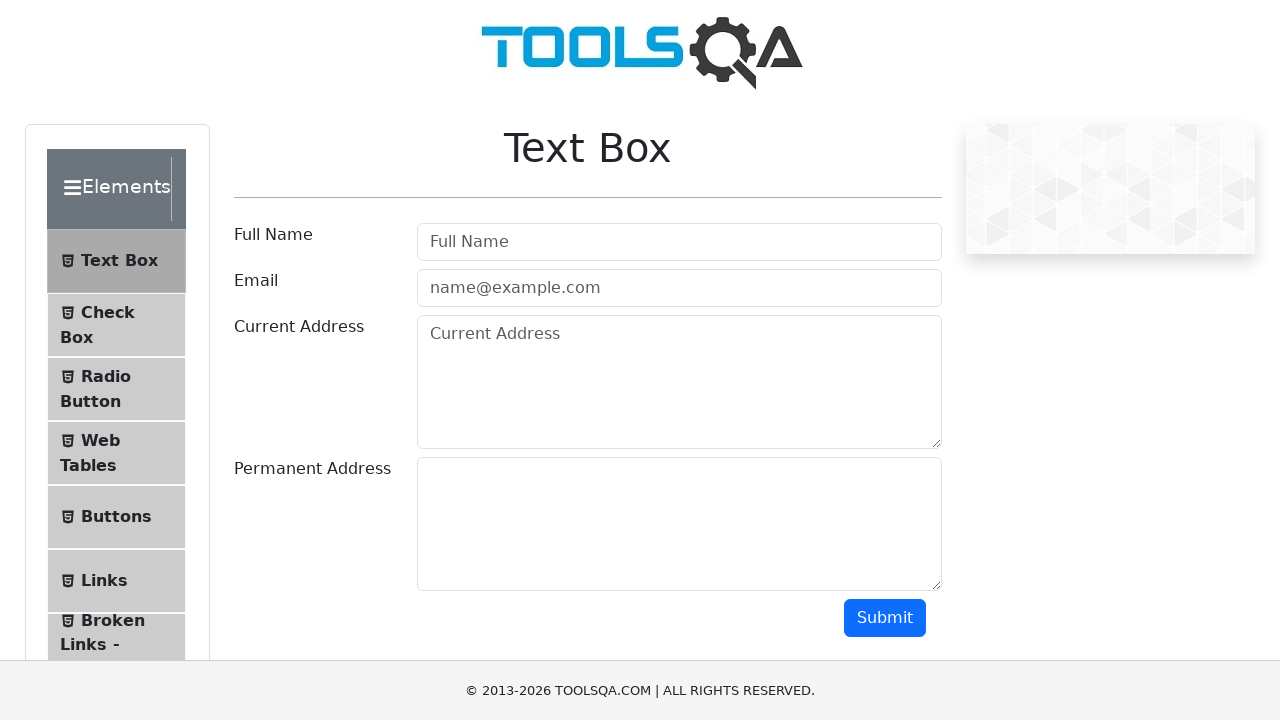

Filled Full Name field with 'Automation' on #userName
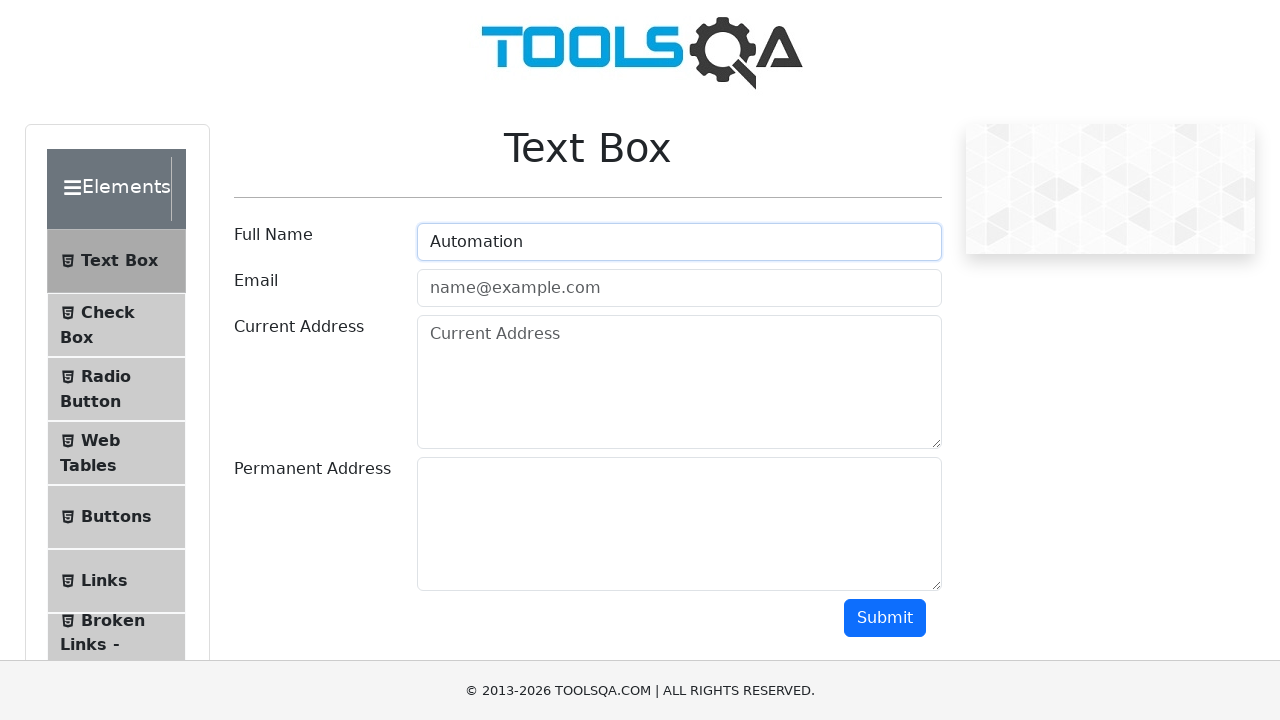

Filled Email field with 'Testing@gmail.com' on #userEmail
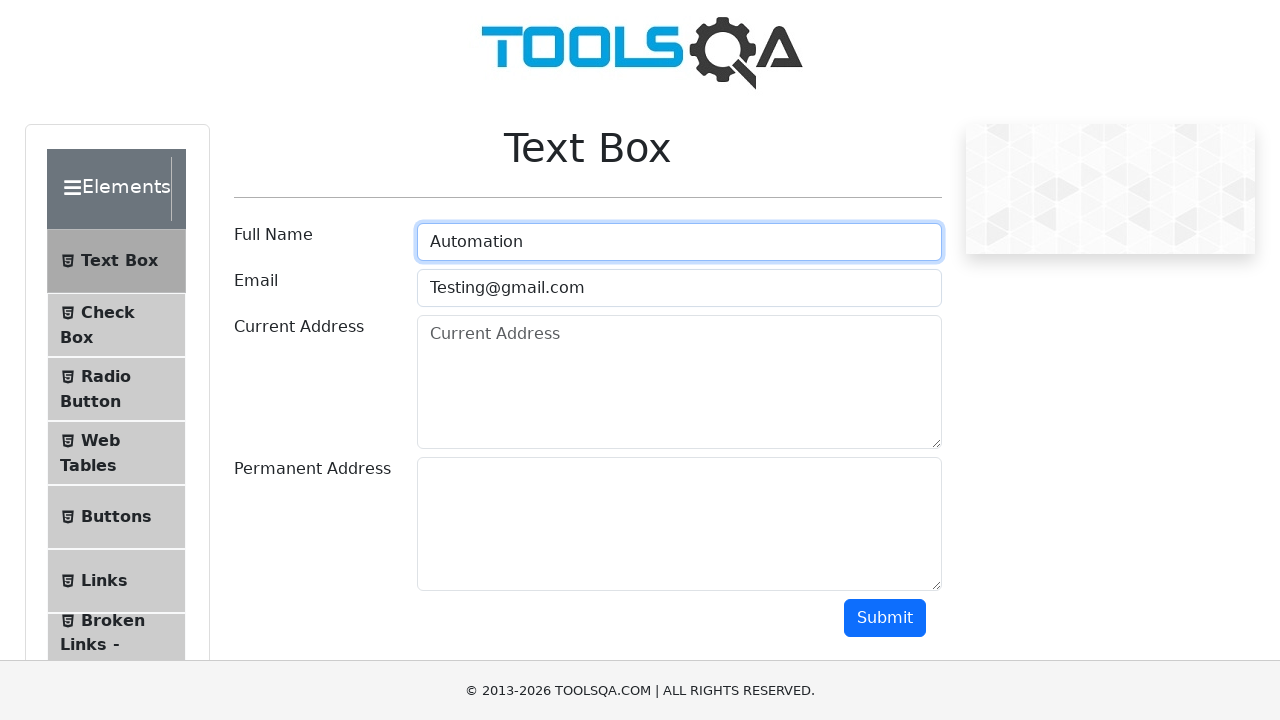

Filled Current Address field with 'Testing Current Address' on #currentAddress
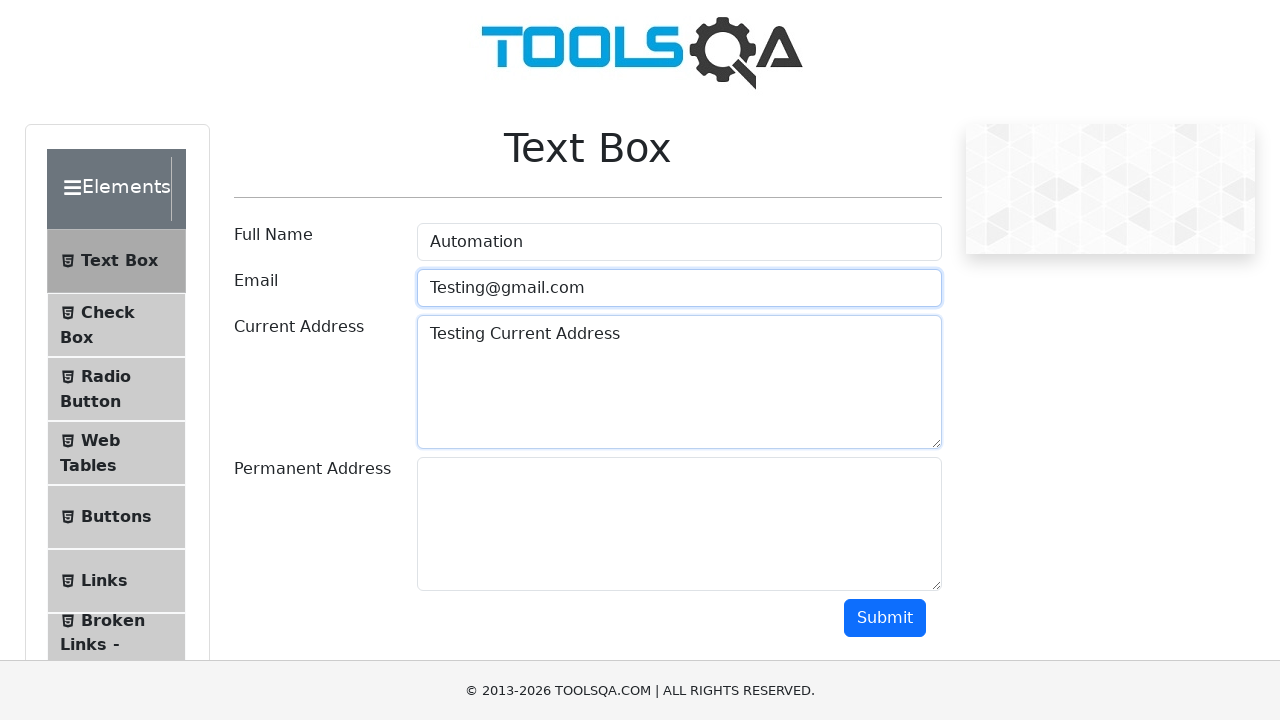

Filled Permanent Address field with 'Testing Permanent Address' on #permanentAddress
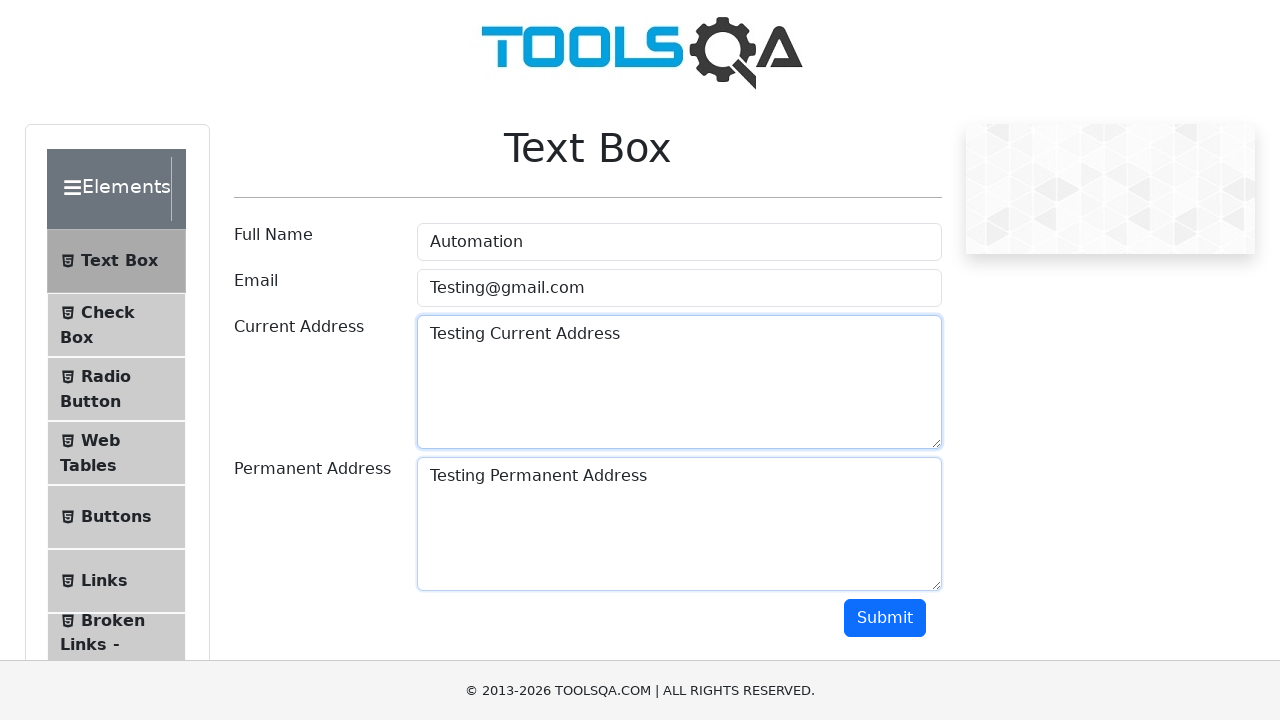

Clicked Submit button to submit the form at (885, 618) on #submit
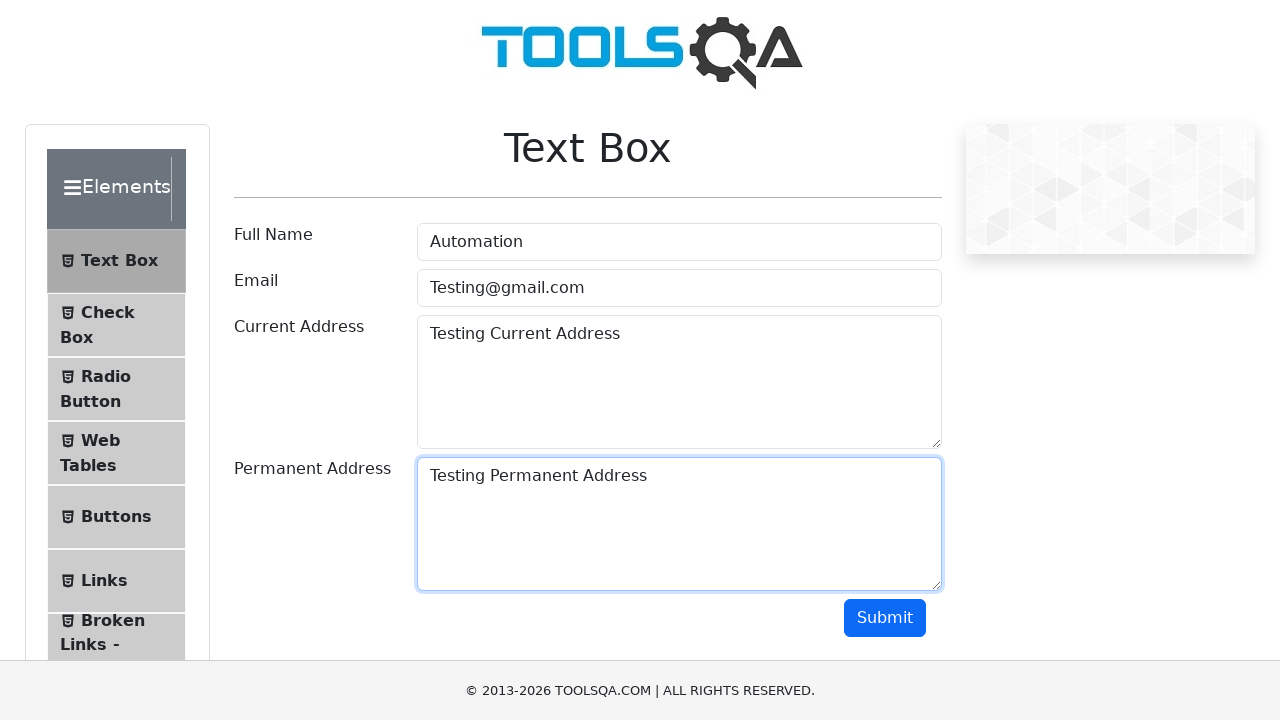

Form results loaded - name field is visible
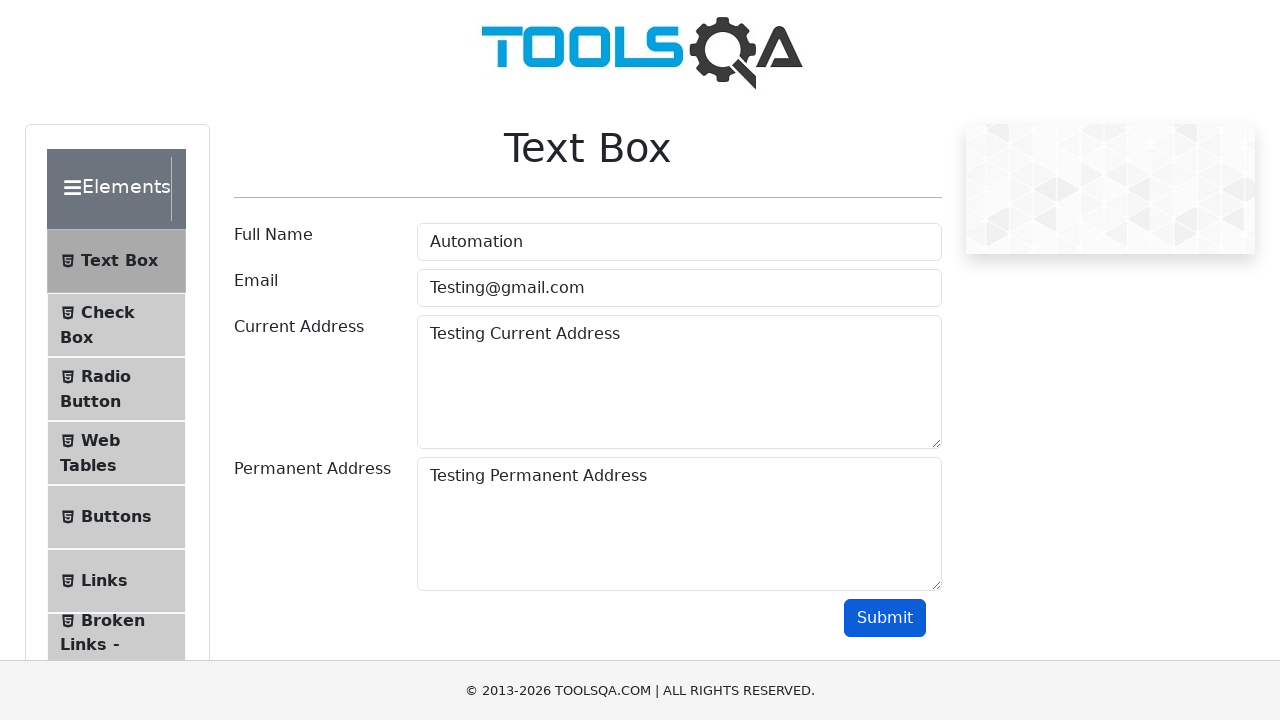

Verified that displayed name contains 'Automation'
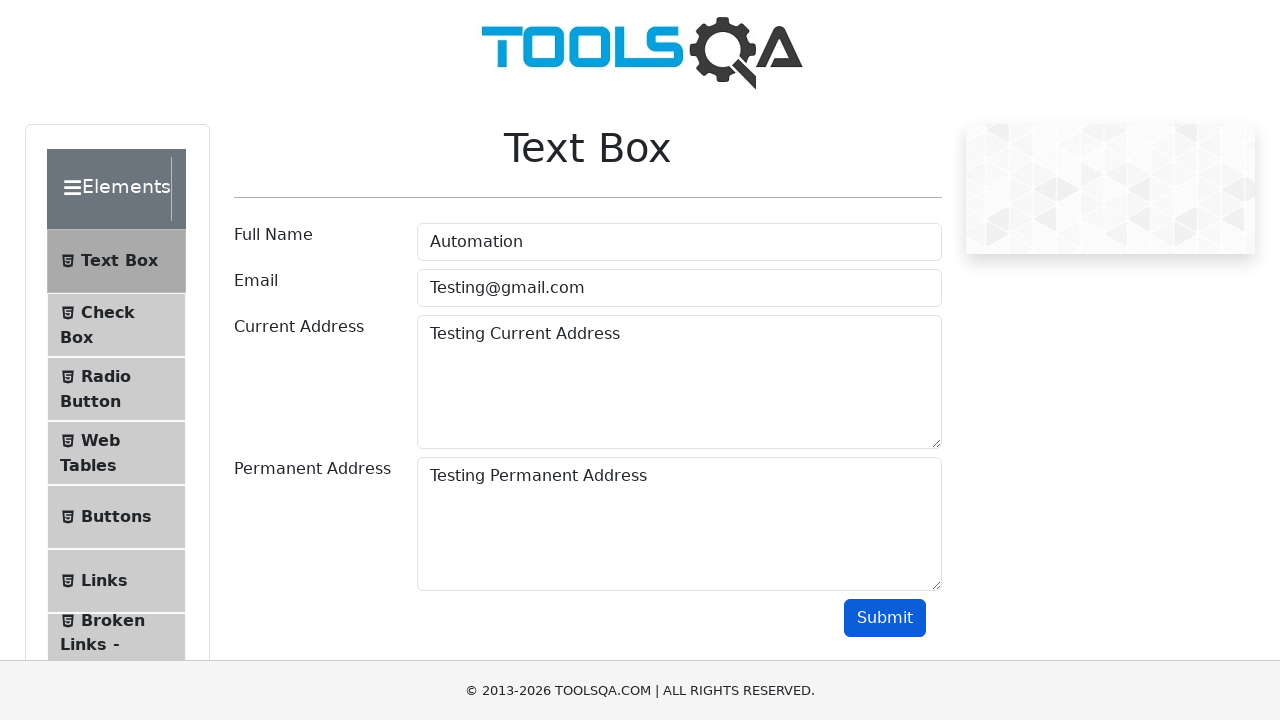

Verified that displayed email contains 'Testing@gmail.com'
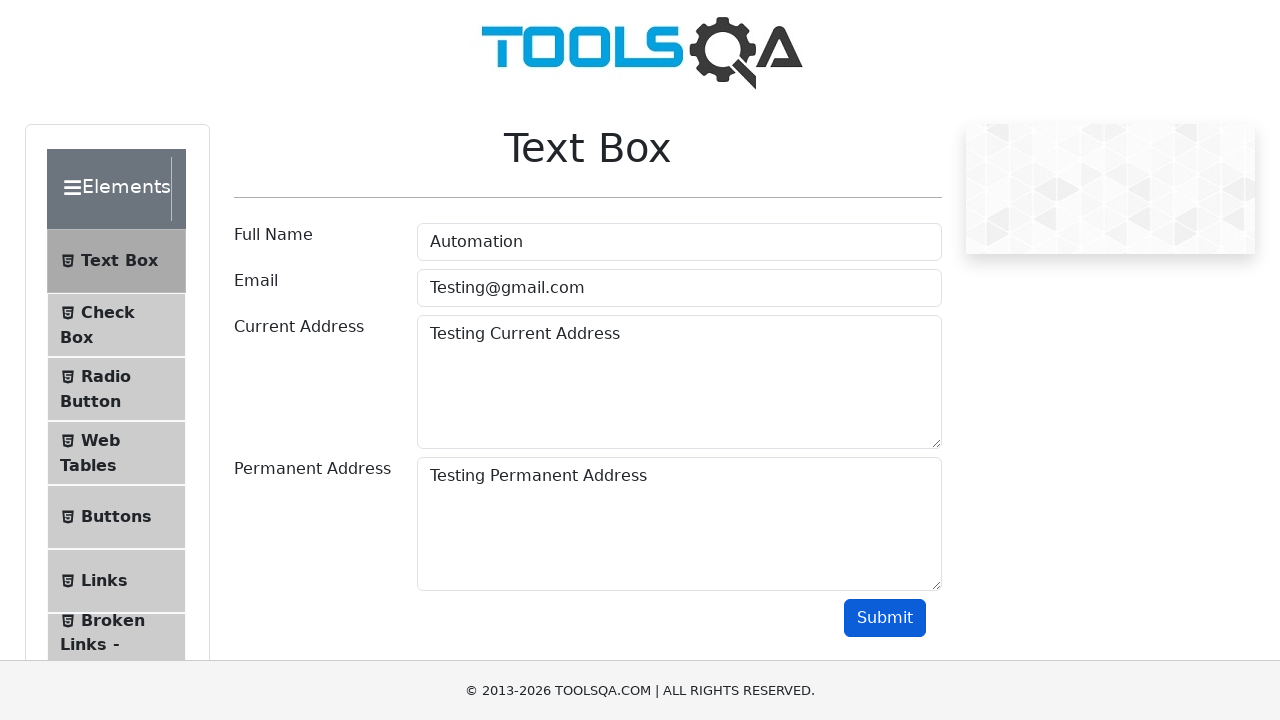

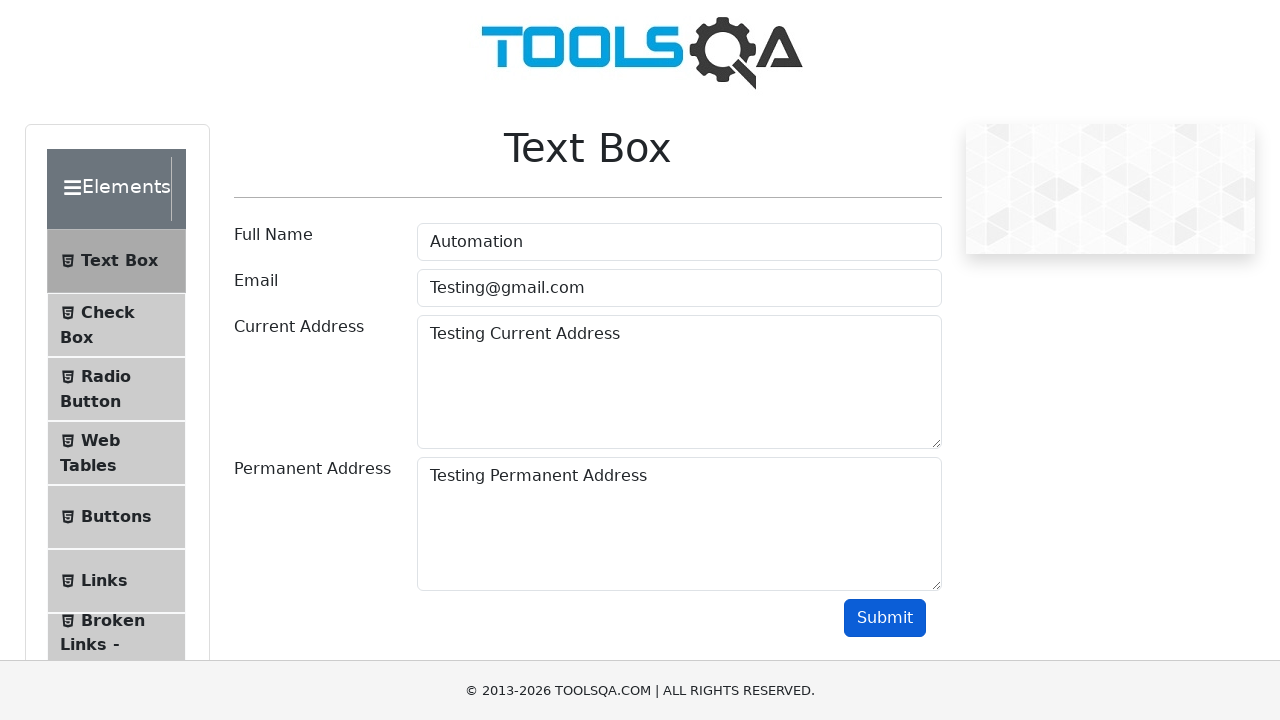